Tests selecting multiple items one by one in an Angular multiselect directive by opening the dropdown and clicking on individual car options (Audi/BMW), then verifying the selection count is displayed correctly.

Starting URL: http://amitava82.github.io/angular-multiselect/

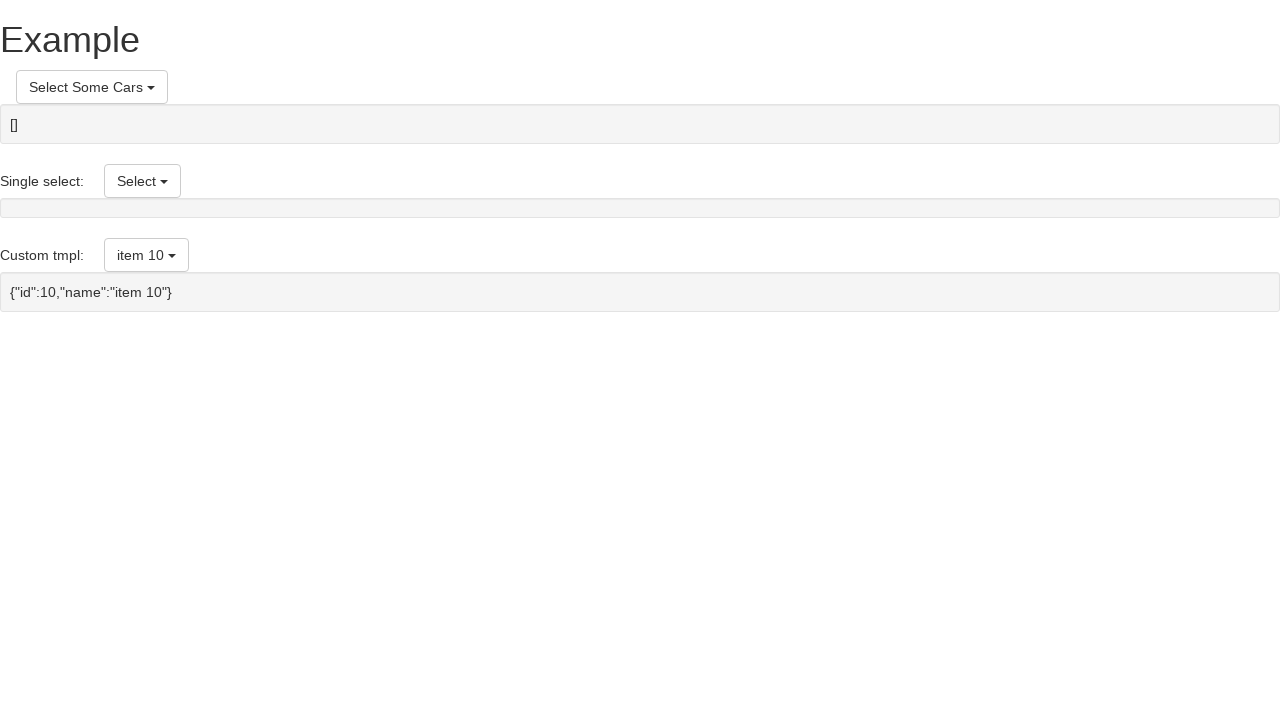

Waited for multiselect directive to load
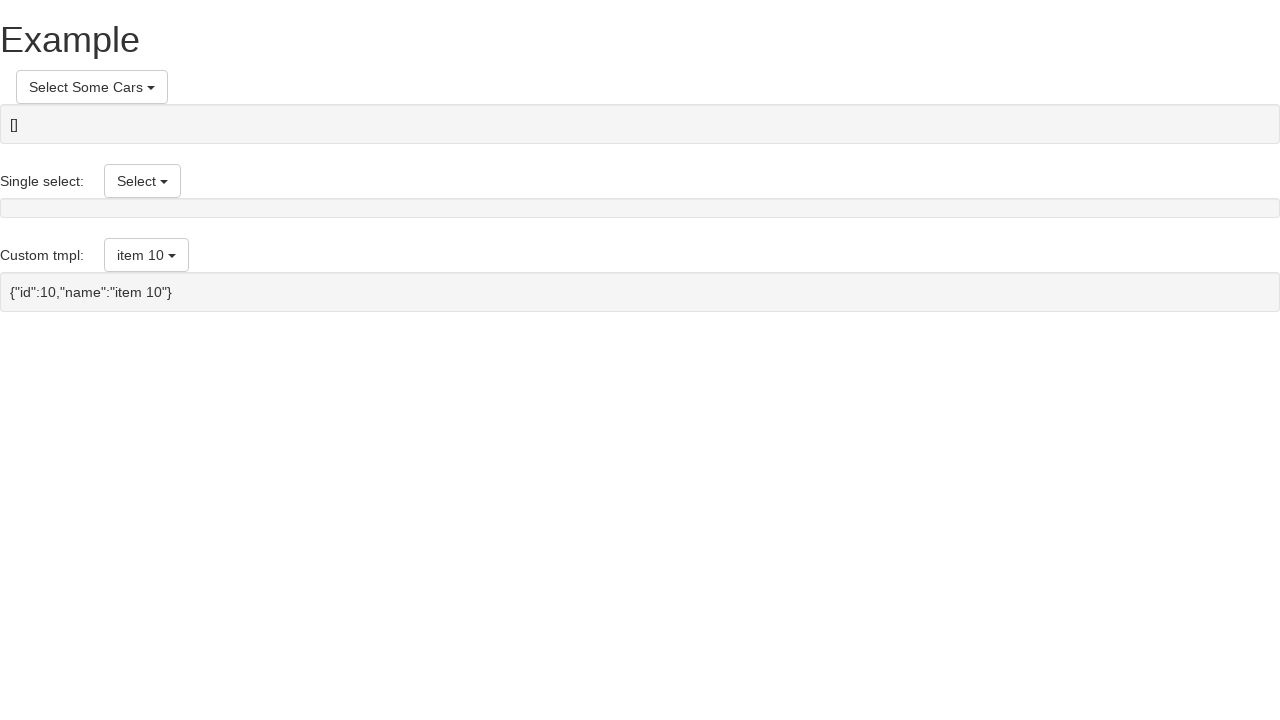

Clicked multiselect toggle button to open dropdown at (92, 87) on am-multiselect button
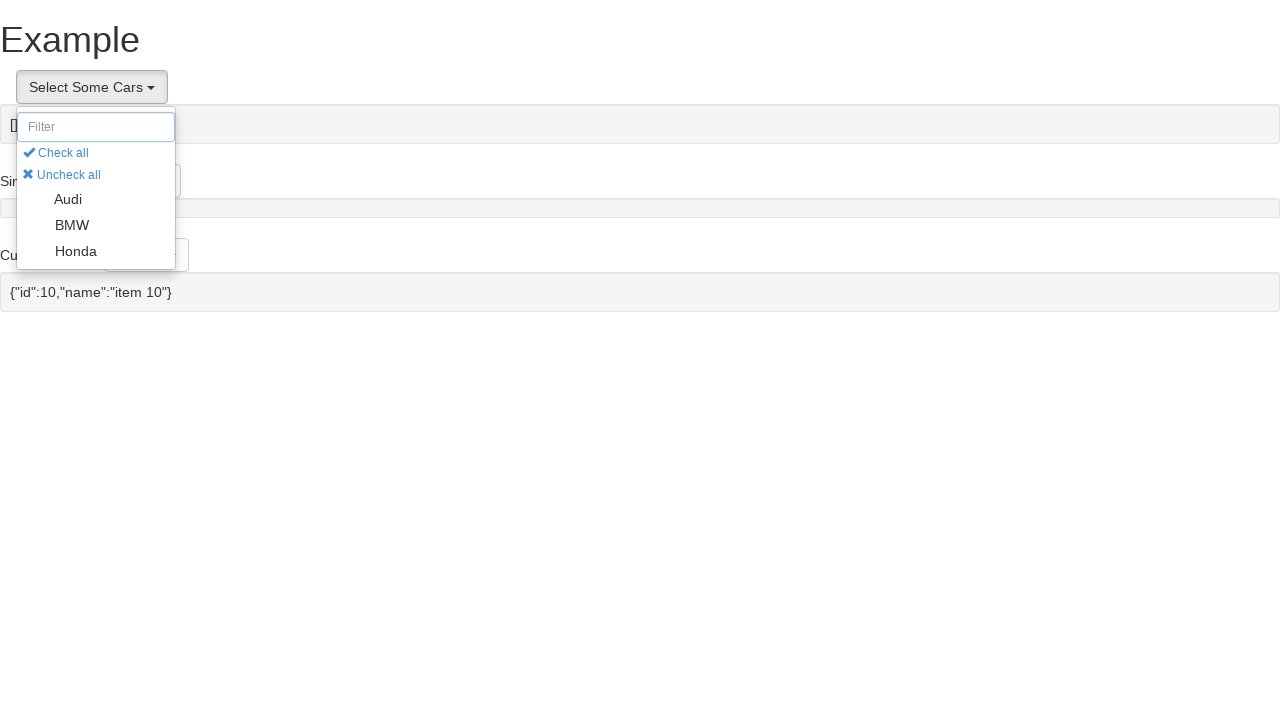

Dropdown items loaded
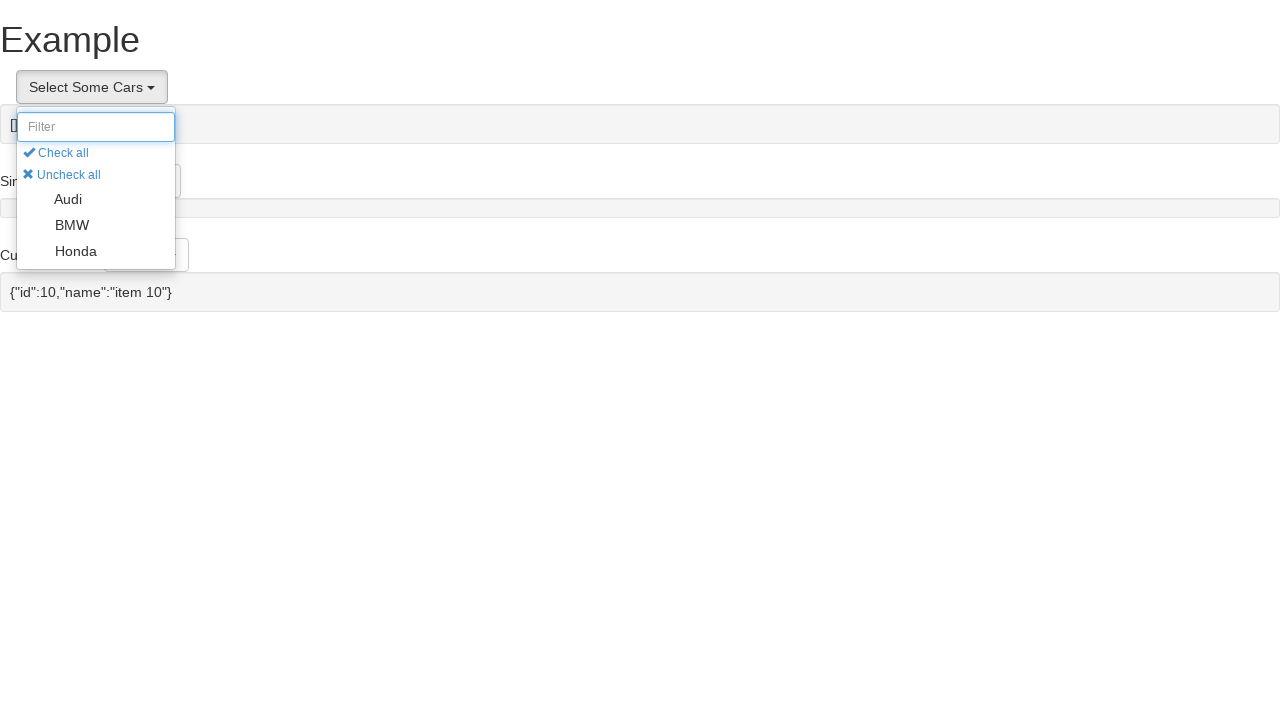

Located all multiselect list items
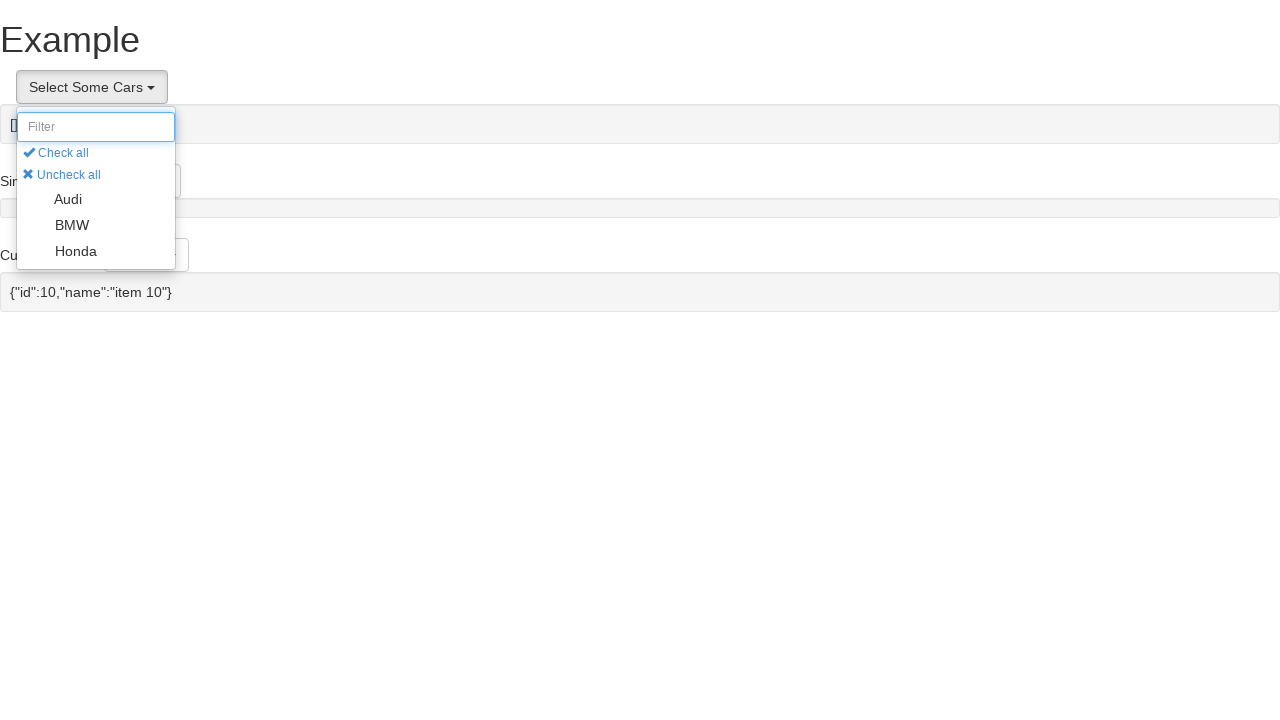

Found 63 items in multiselect dropdown
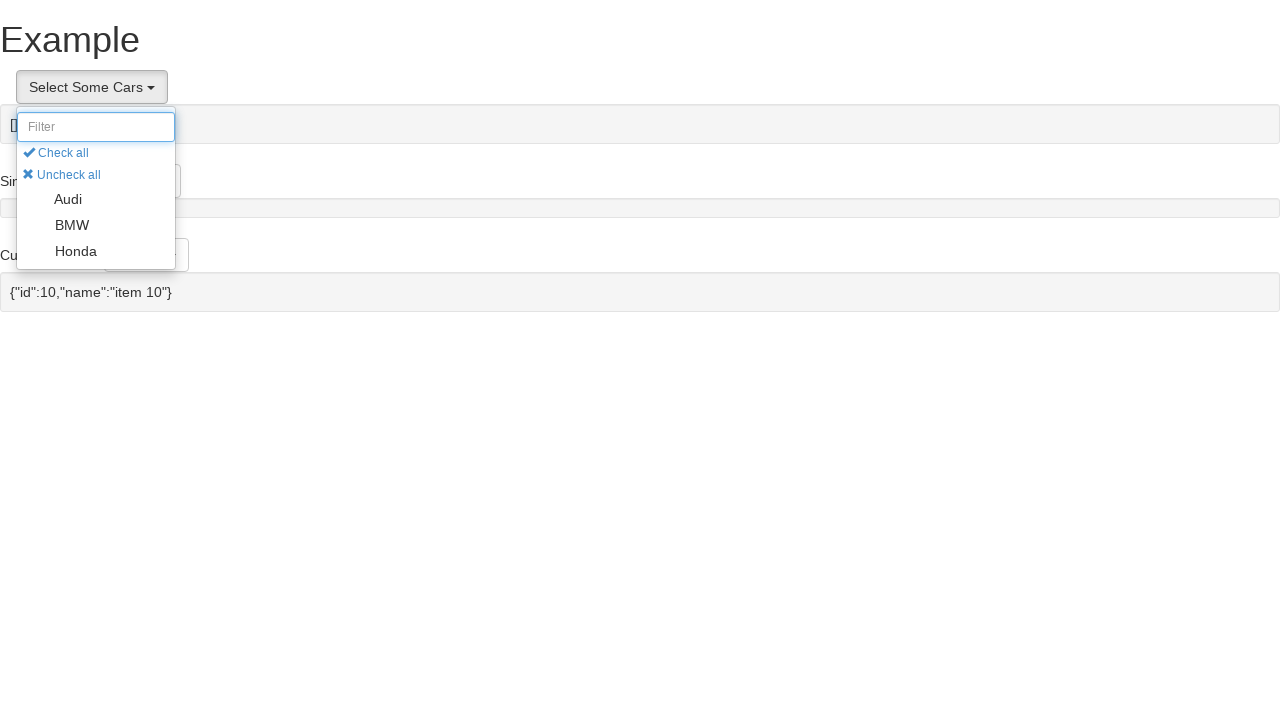

Selected car option: Audi at (96, 199) on am-multiselect li >> nth=2
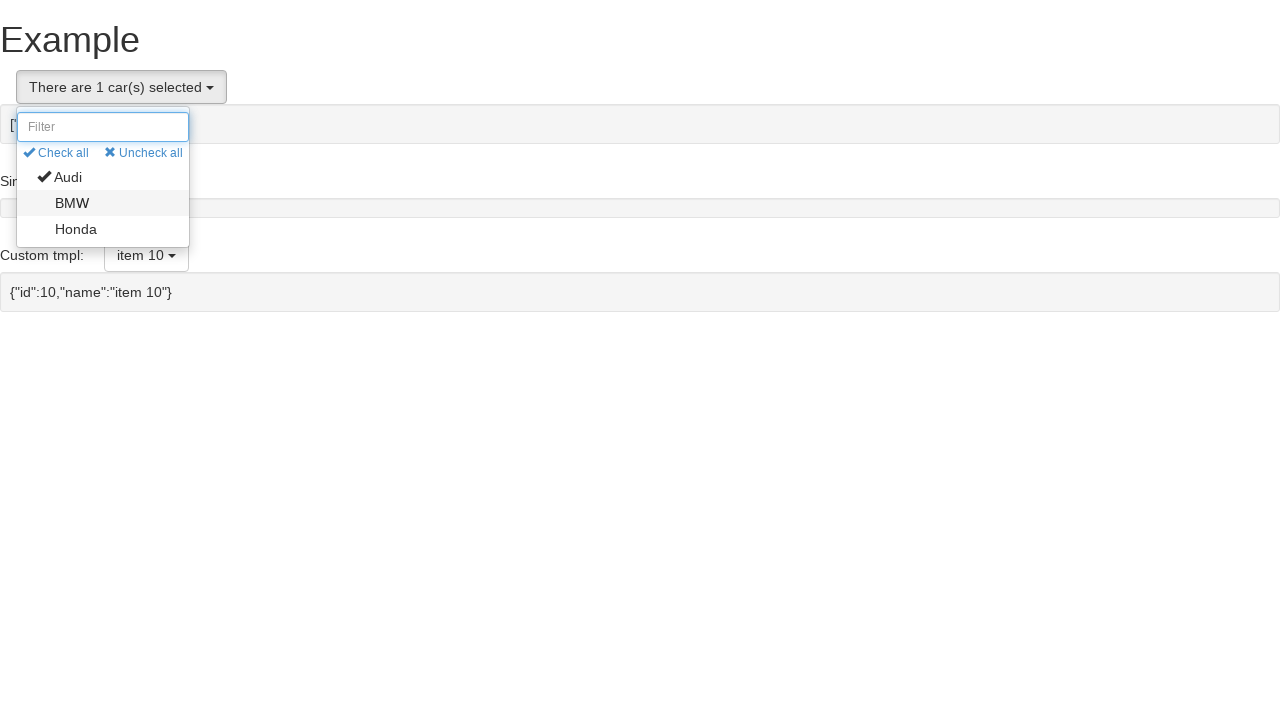

Selected car option: BMW at (103, 203) on am-multiselect li >> nth=3
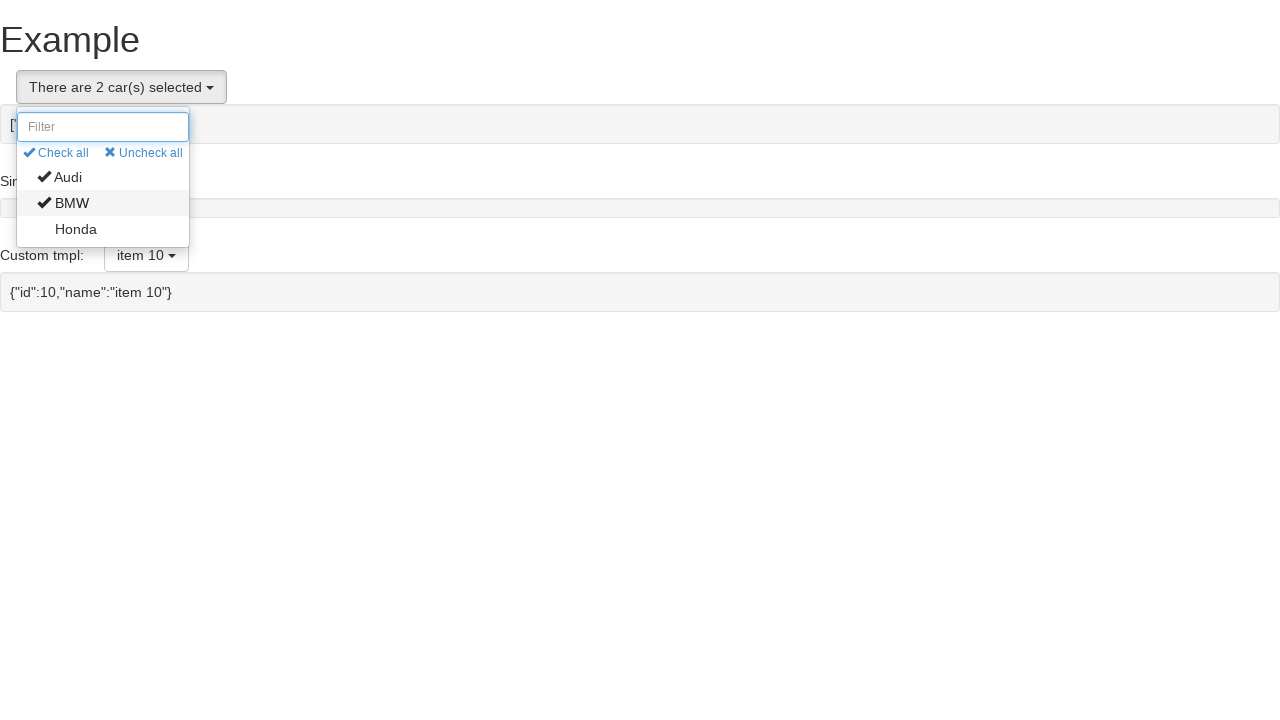

Verified selection count is displayed on button
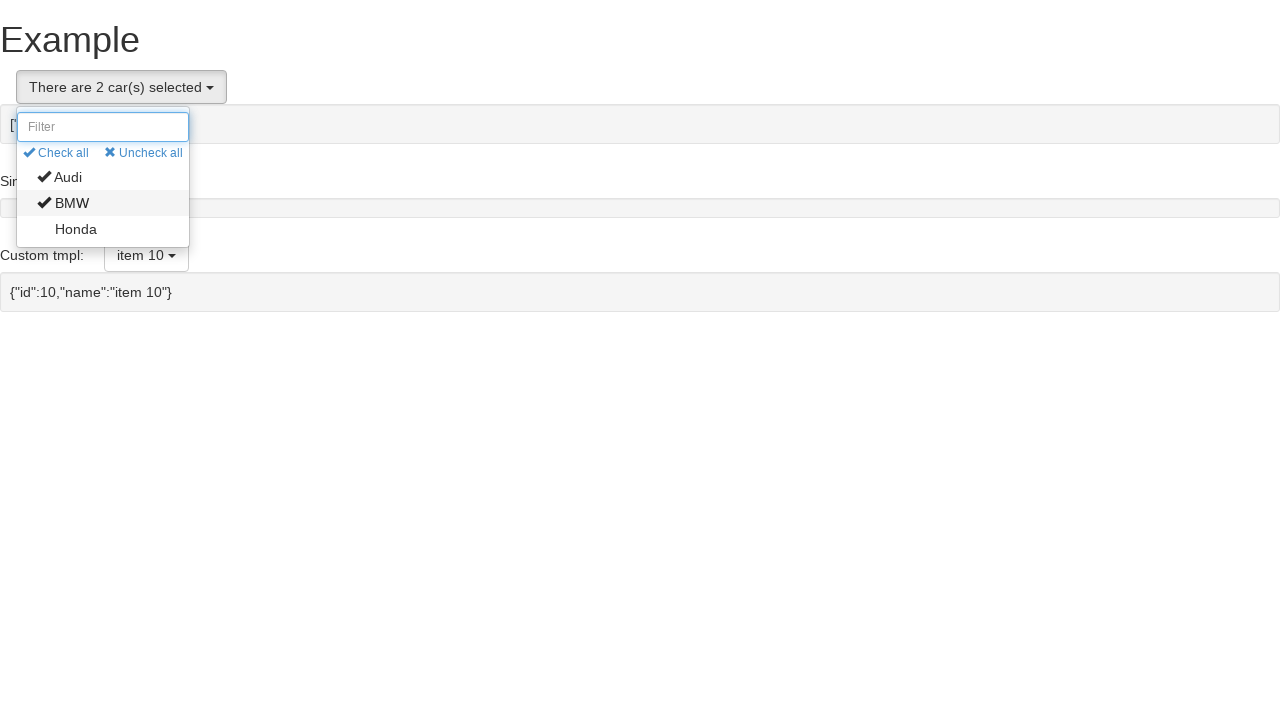

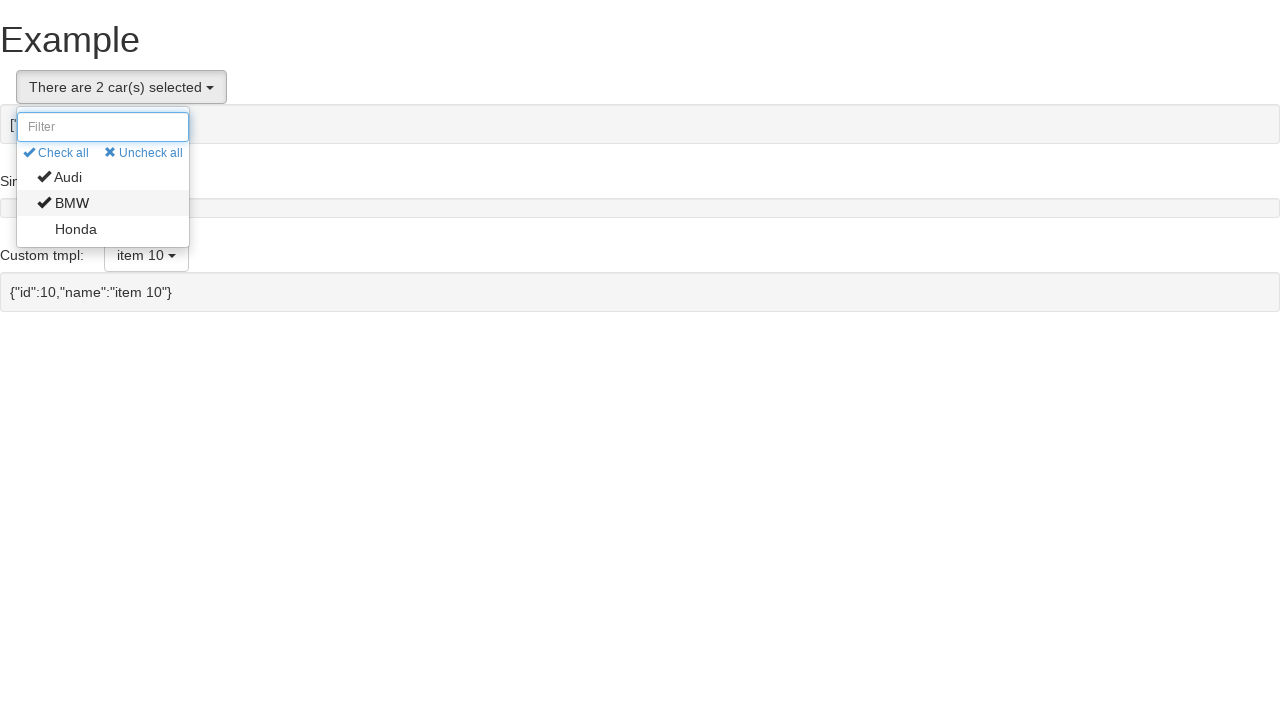